Navigates to the Saudi Exchange main market watch page and verifies that the stock market data table is loaded and visible

Starting URL: https://www.saudiexchange.sa/wps/portal/saudiexchange/ourmarkets/main-market-watch

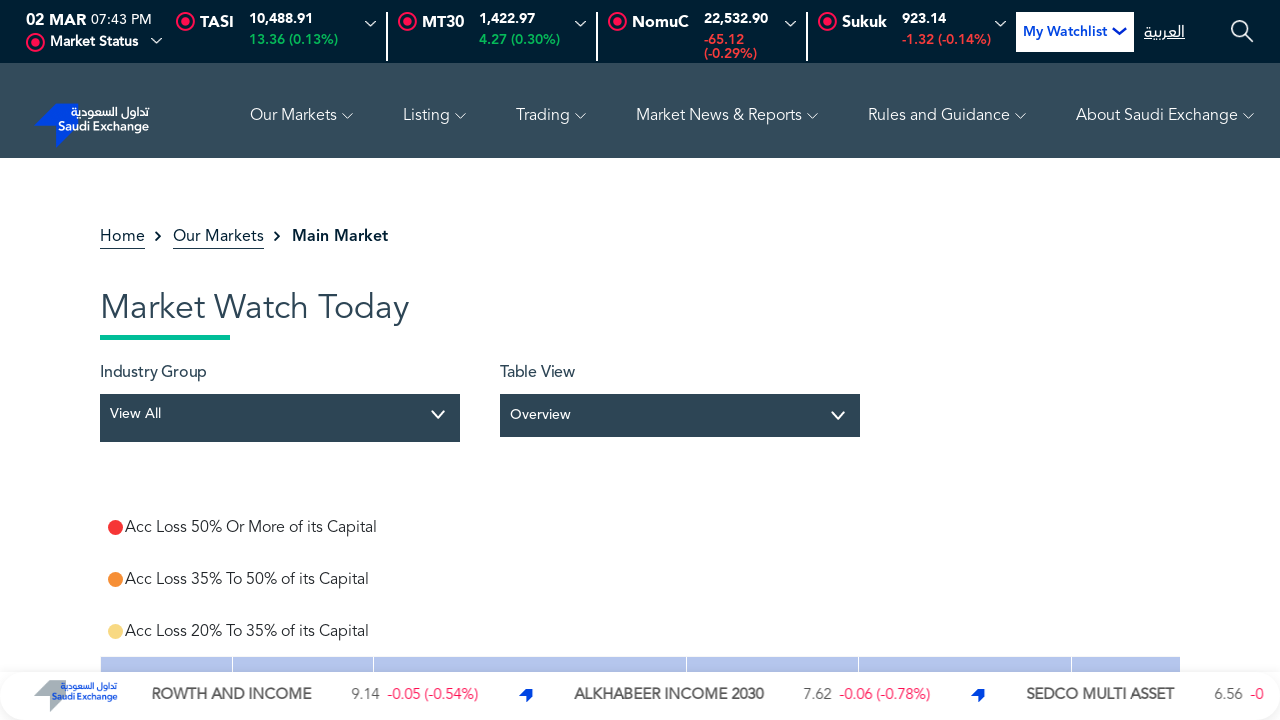

Stock market data table loaded and visible
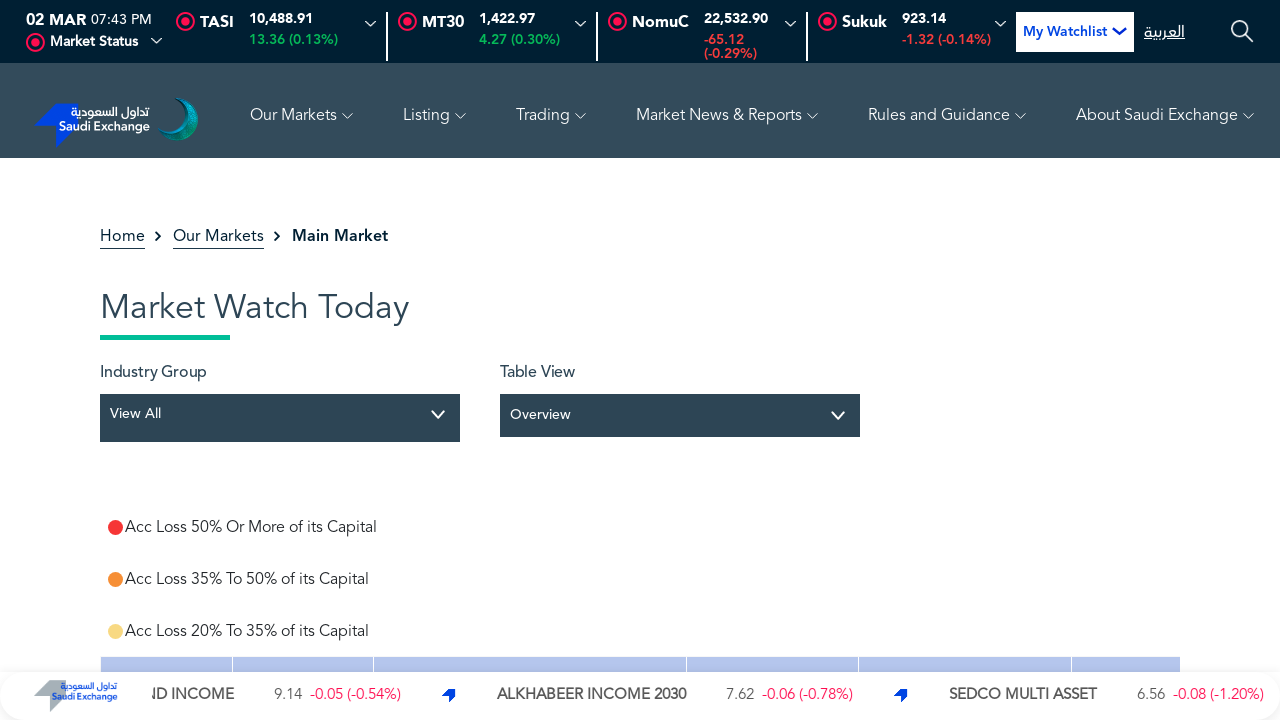

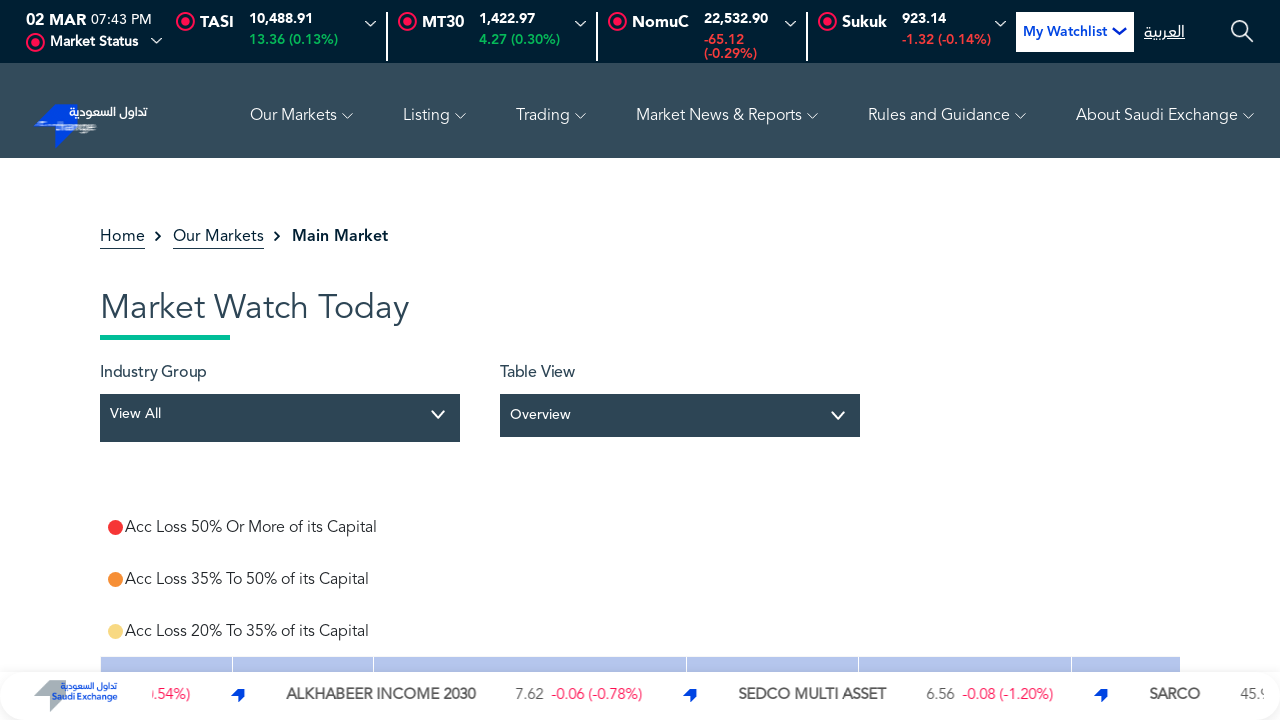